Tests marking a todo item as complete and then marking it incomplete again

Starting URL: https://todomvc.com/examples/react/dist/

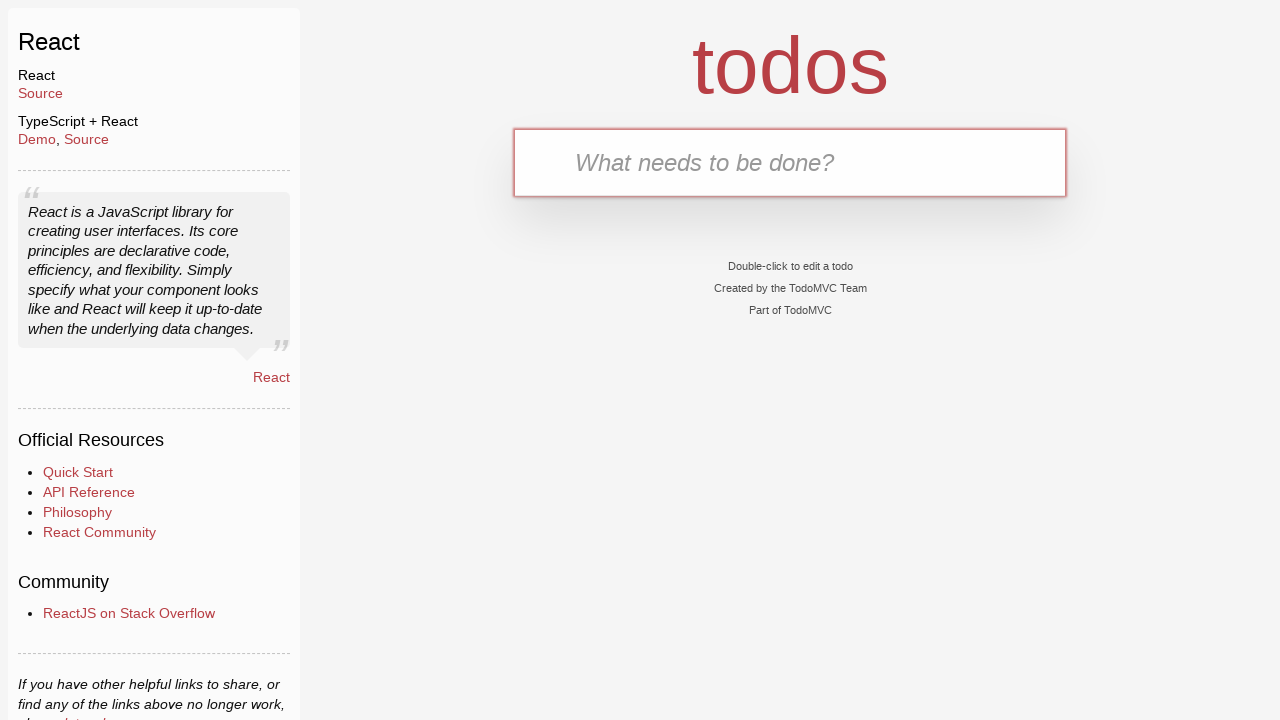

Filled new todo input with 'Buy Sweets' on .new-todo
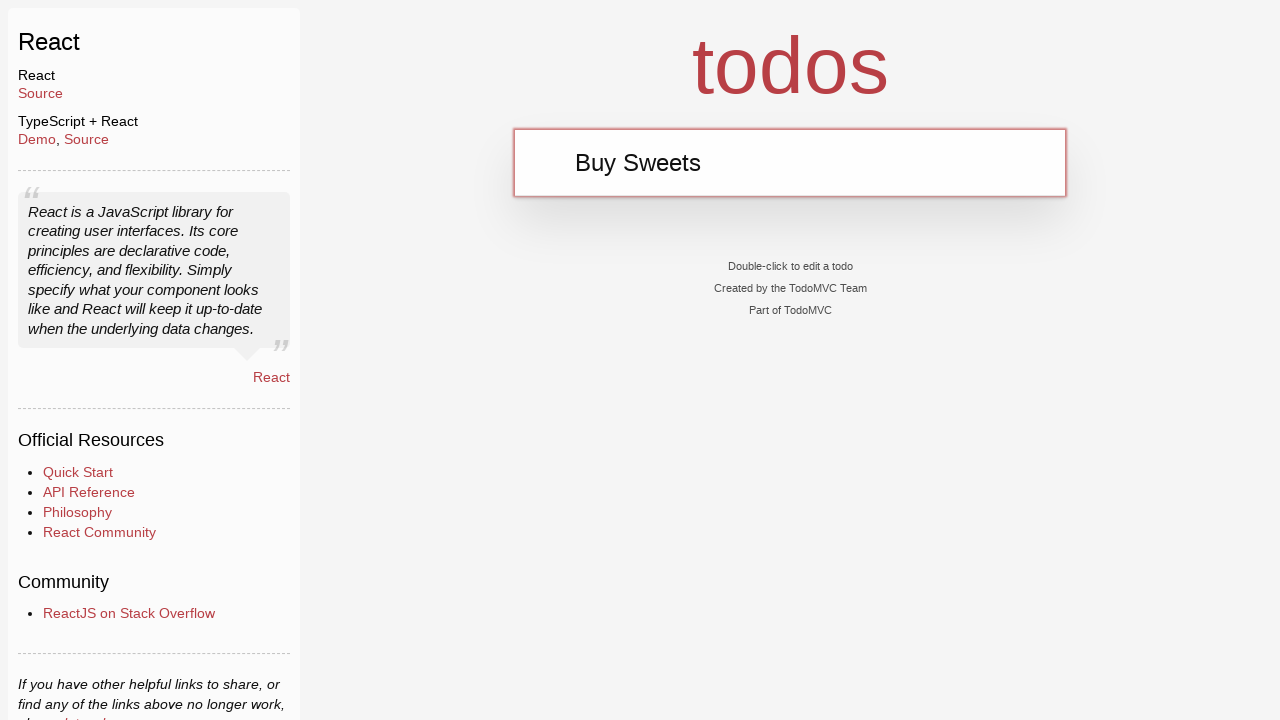

Pressed Enter to add 'Buy Sweets' todo item on .new-todo
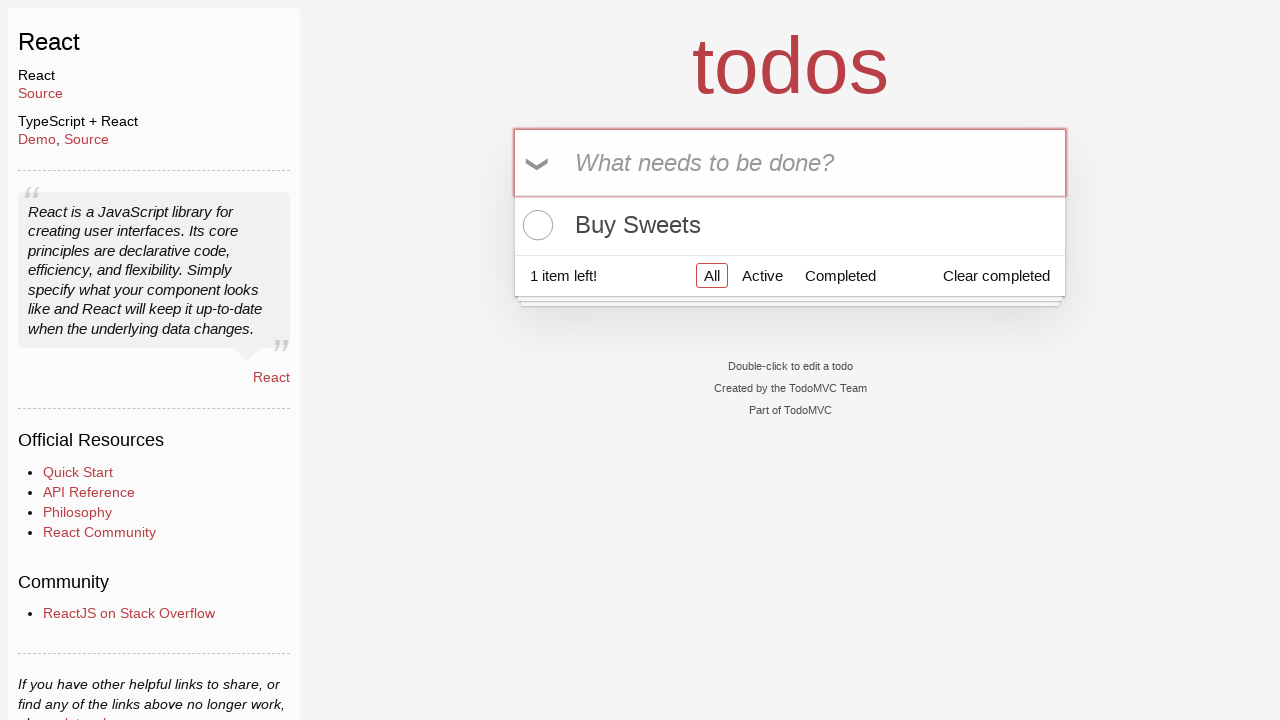

Filled new todo input with 'Walk the dog' on .new-todo
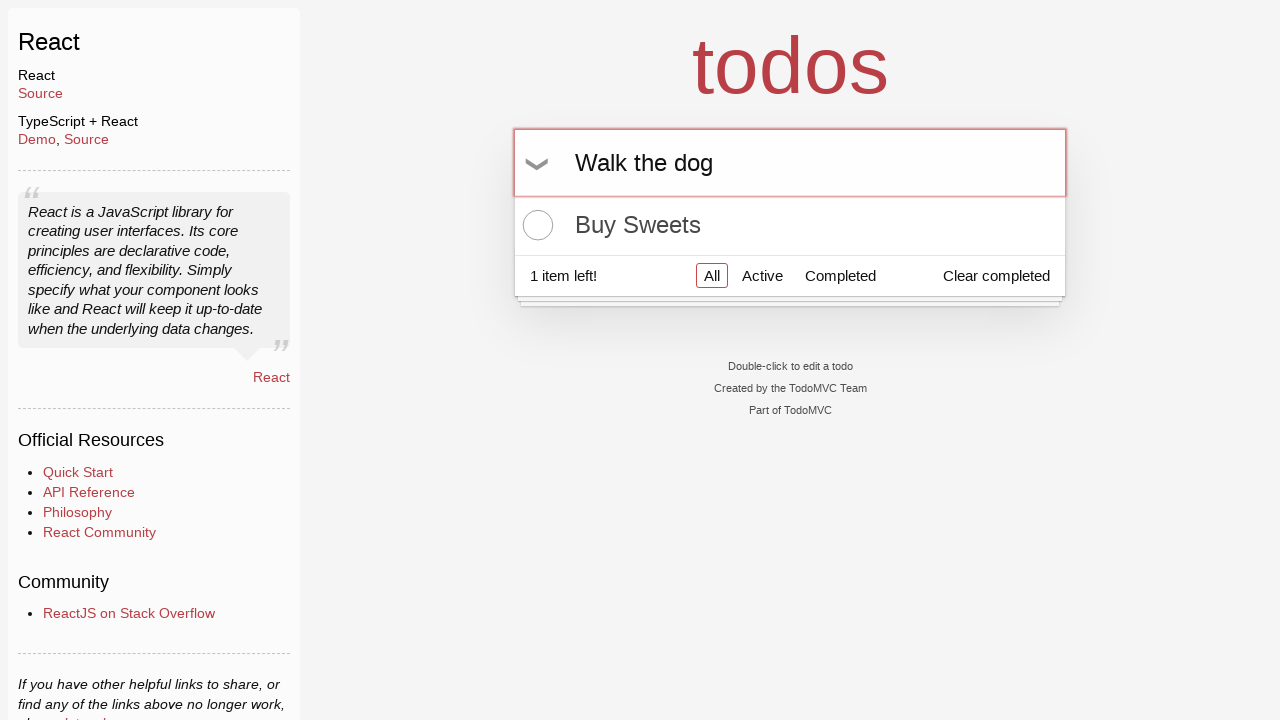

Pressed Enter to add 'Walk the dog' todo item on .new-todo
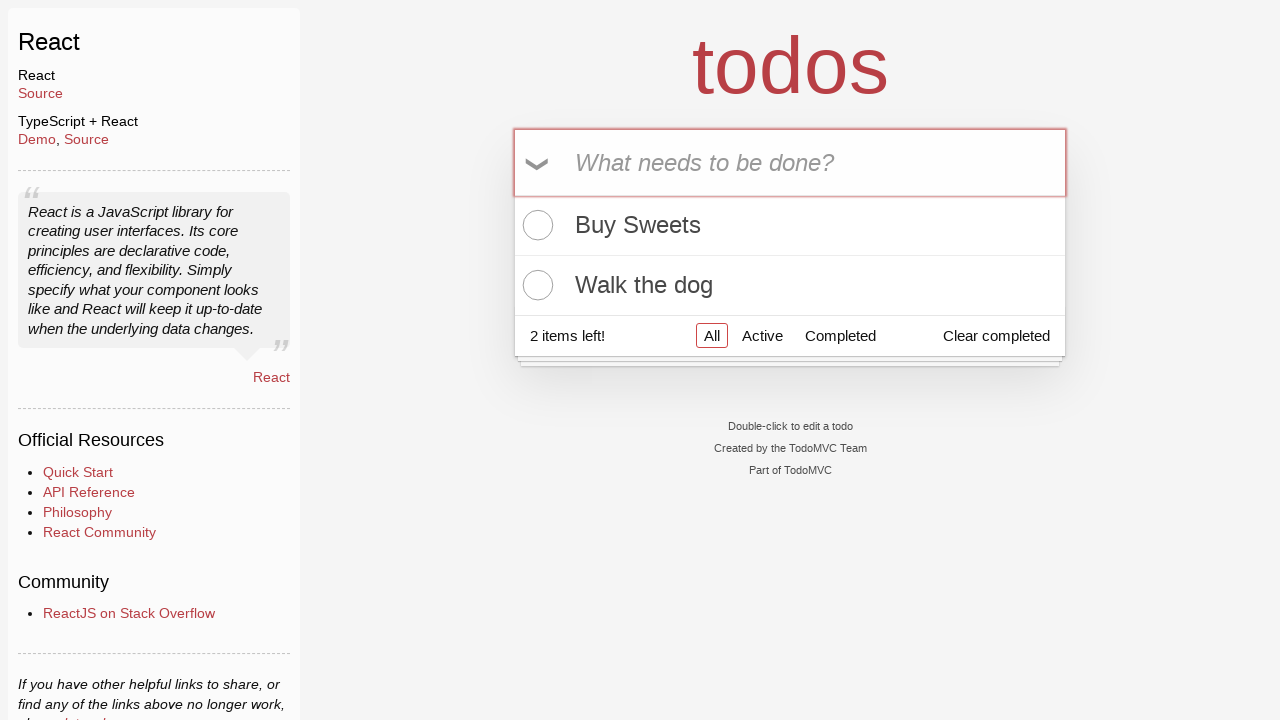

Filled new todo input with 'Talk to Gary' on .new-todo
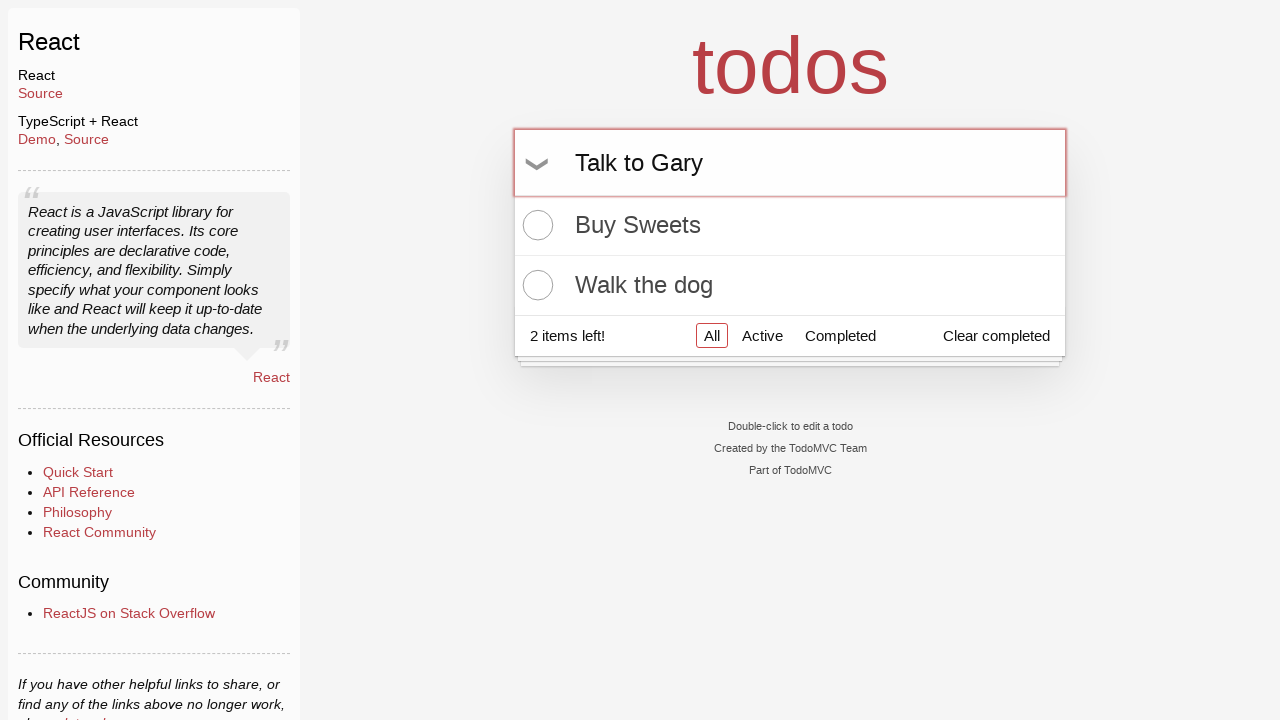

Pressed Enter to add 'Talk to Gary' todo item on .new-todo
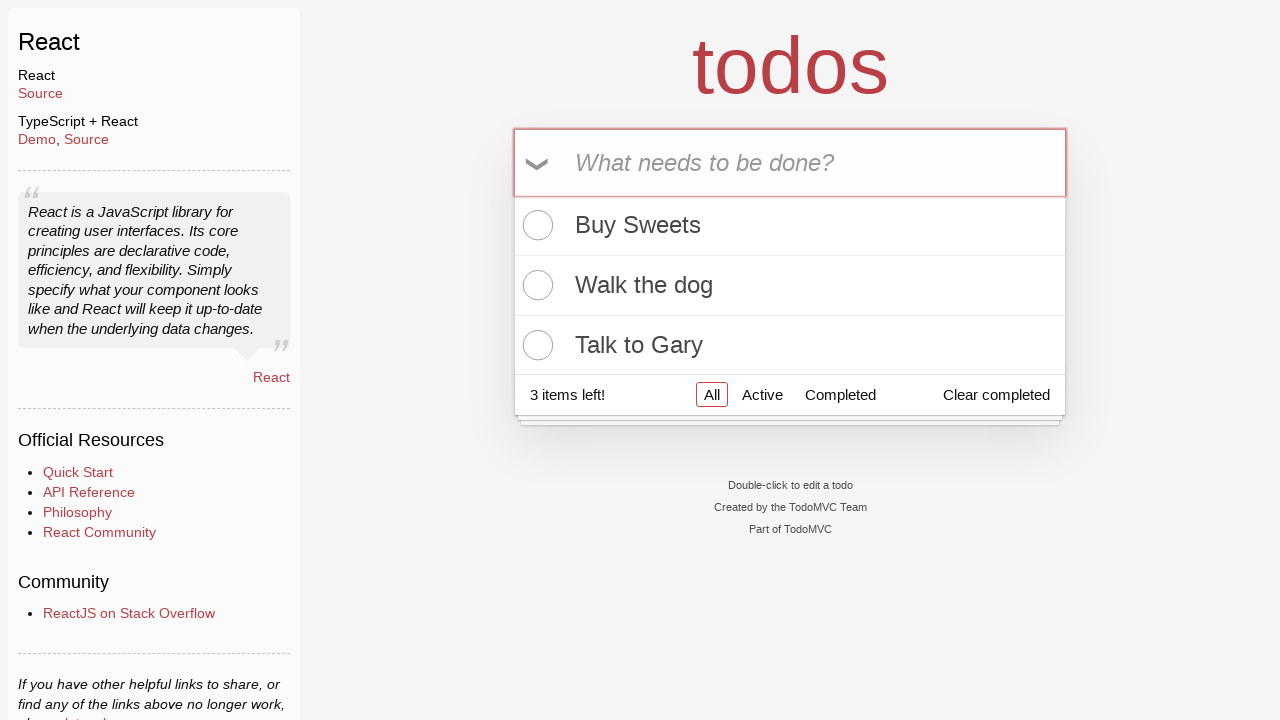

Clicked toggle checkbox on second todo item to mark as complete at (535, 285) on .todo-list li:nth-child(2) .toggle
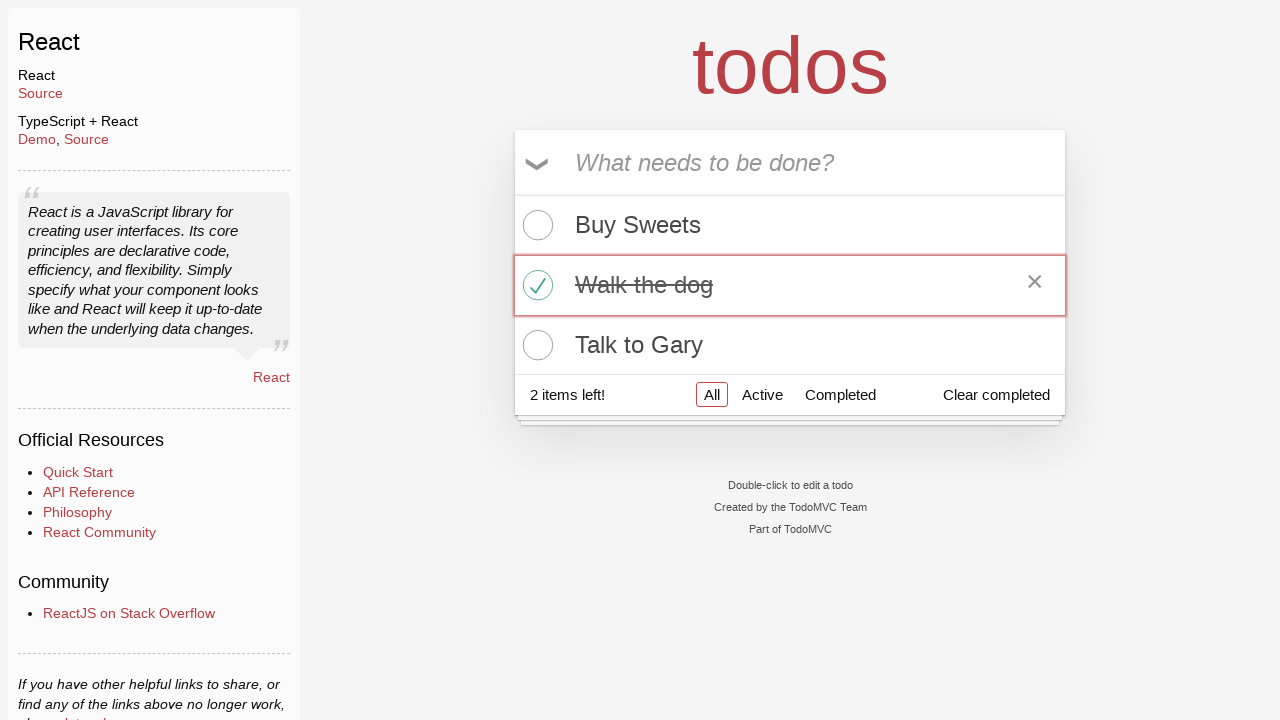

Clicked toggle checkbox on second todo item to mark as incomplete at (535, 285) on .todo-list li:nth-child(2) .toggle
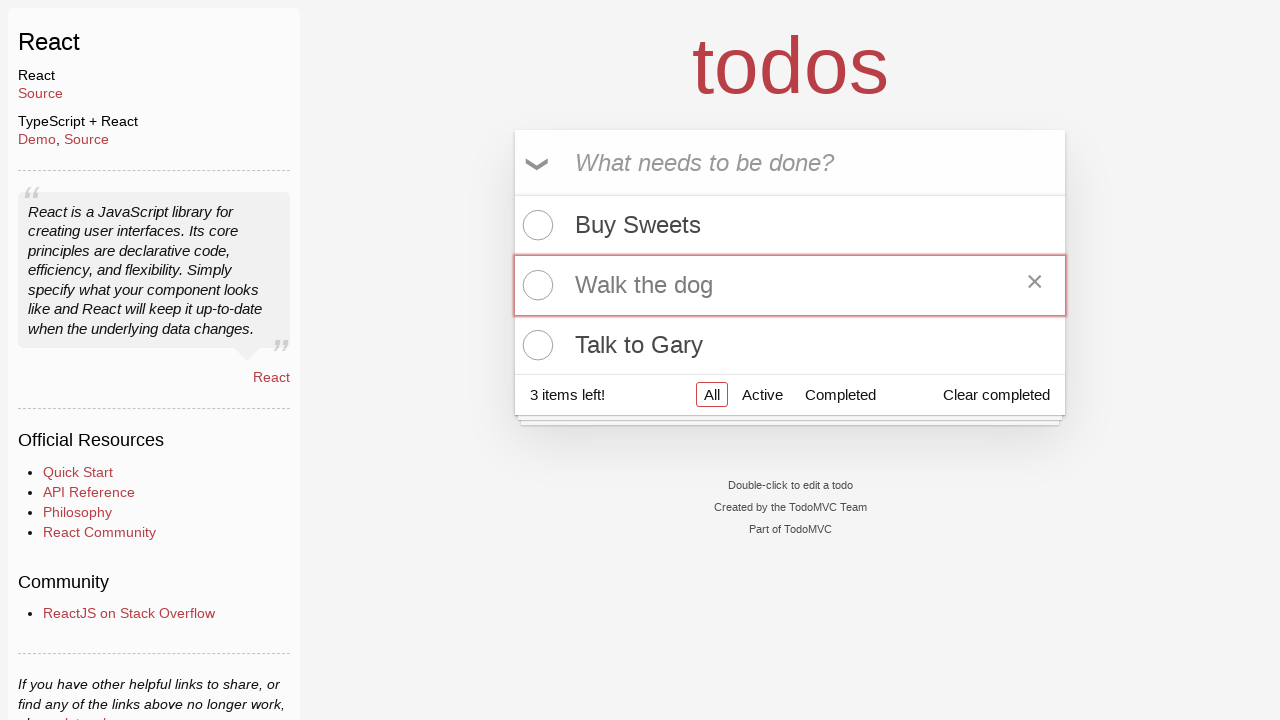

Todo count selector is visible, indicating all 3 items remain incomplete
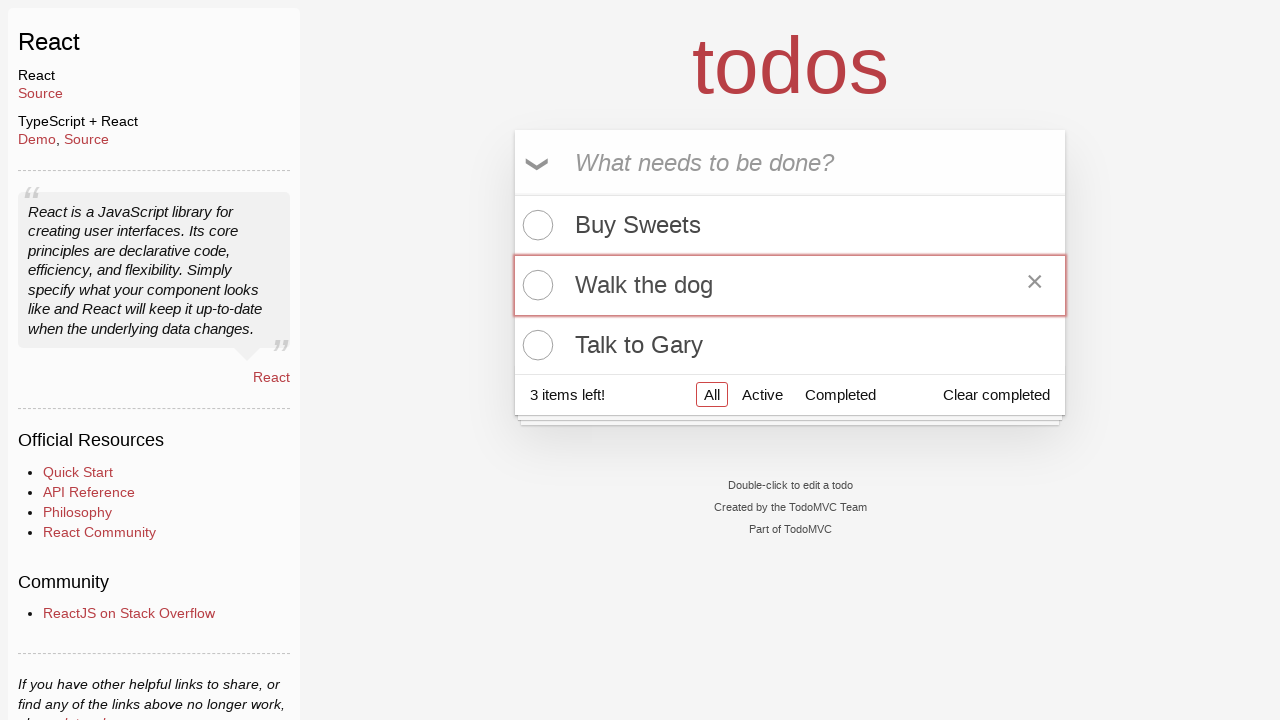

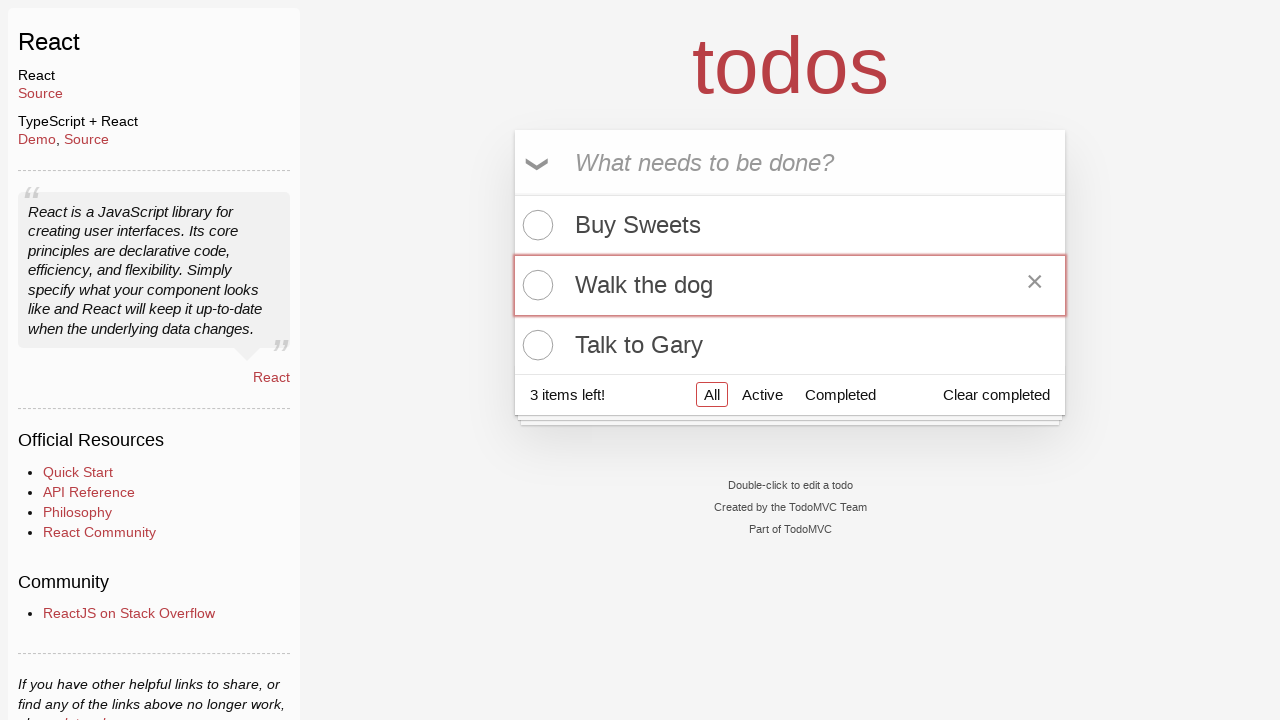